Tests the add/remove elements functionality by clicking the "Add Element" button to create a delete button, verifying it appears, then clicking the delete button to remove it and verifying the element is no longer present.

Starting URL: http://the-internet.herokuapp.com/add_remove_elements/

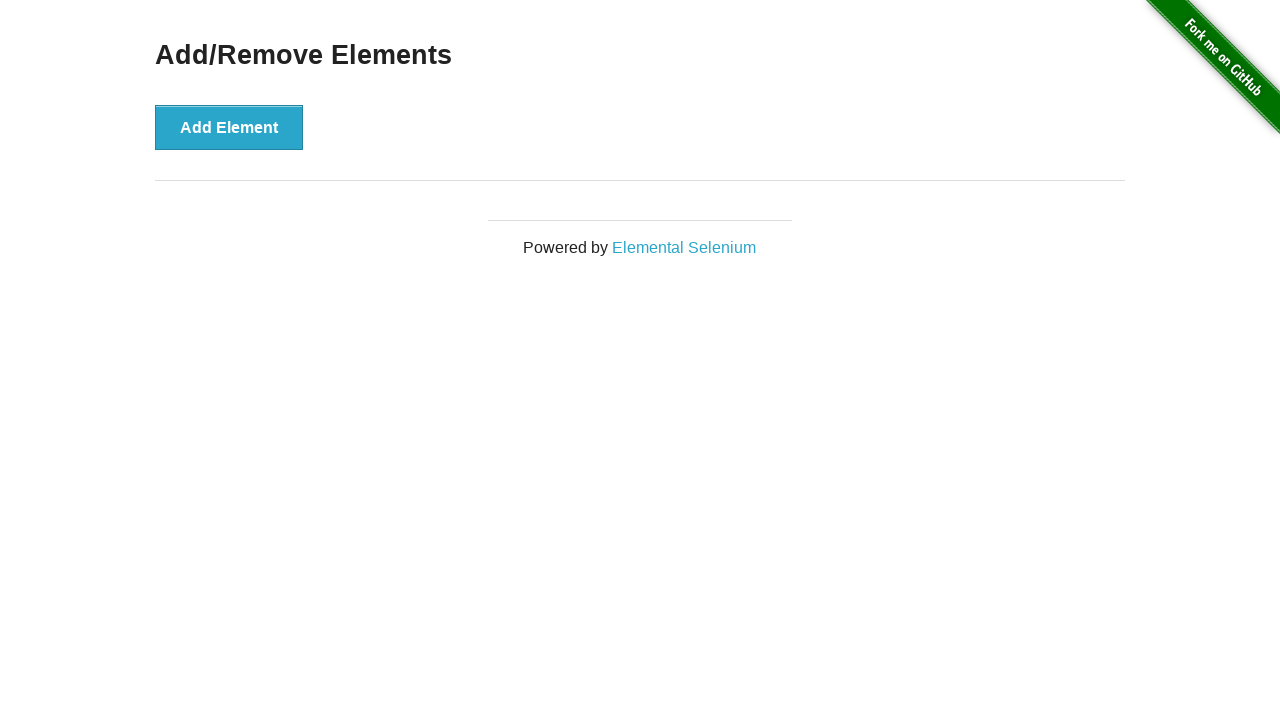

Navigated to add/remove elements page
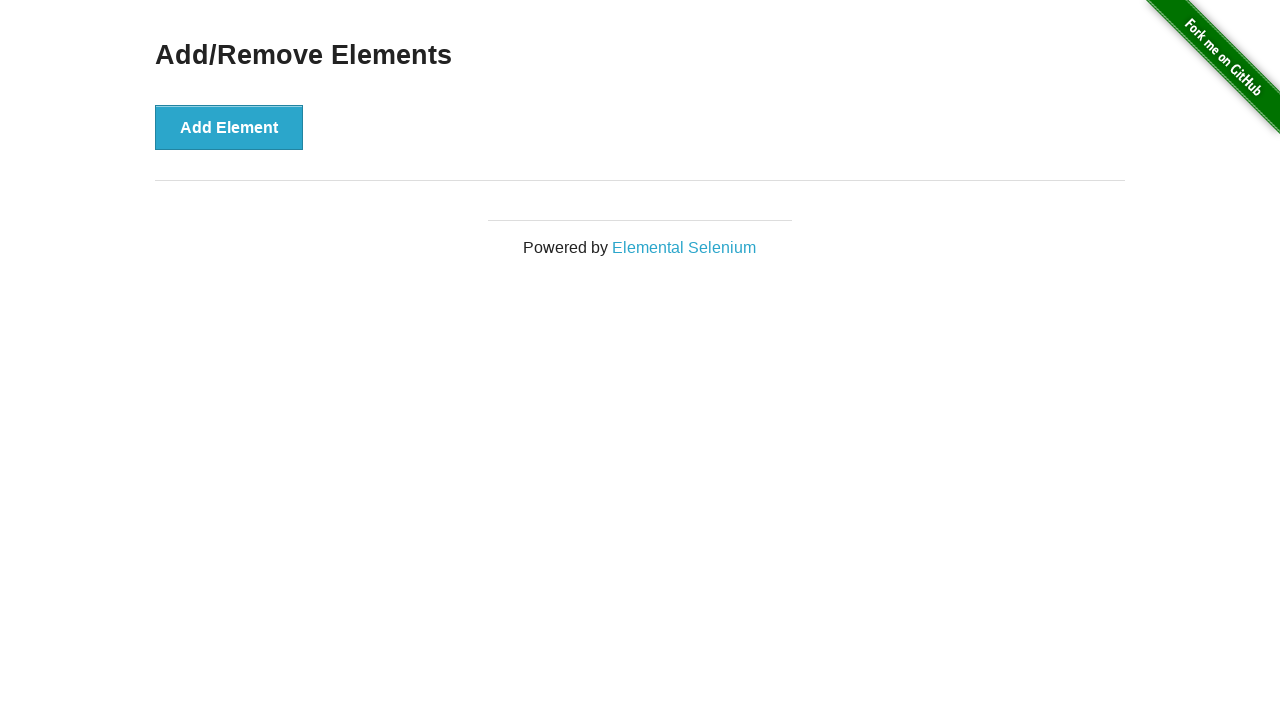

Clicked 'Add Element' button to create a delete button at (229, 127) on xpath=//button[contains(.,'Add Element')]
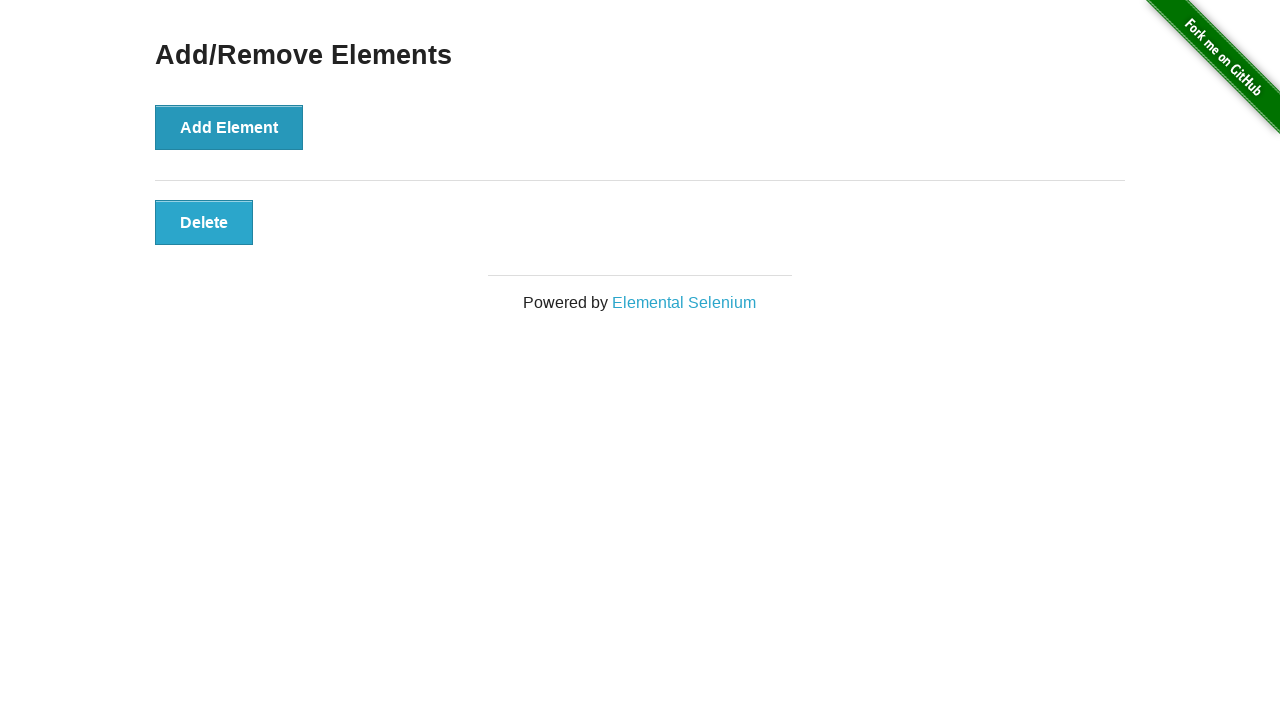

Delete button appeared on the page
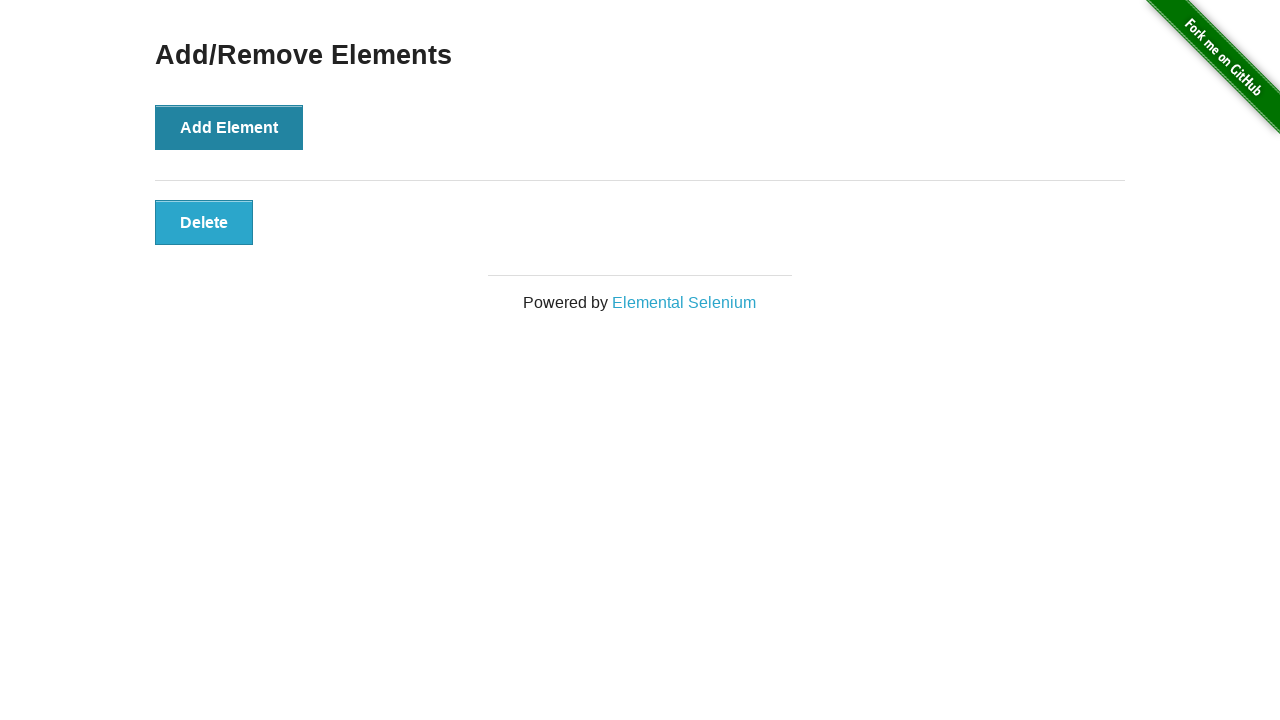

Clicked the Delete button to remove the element at (204, 222) on xpath=//button[contains(.,'Delete')]
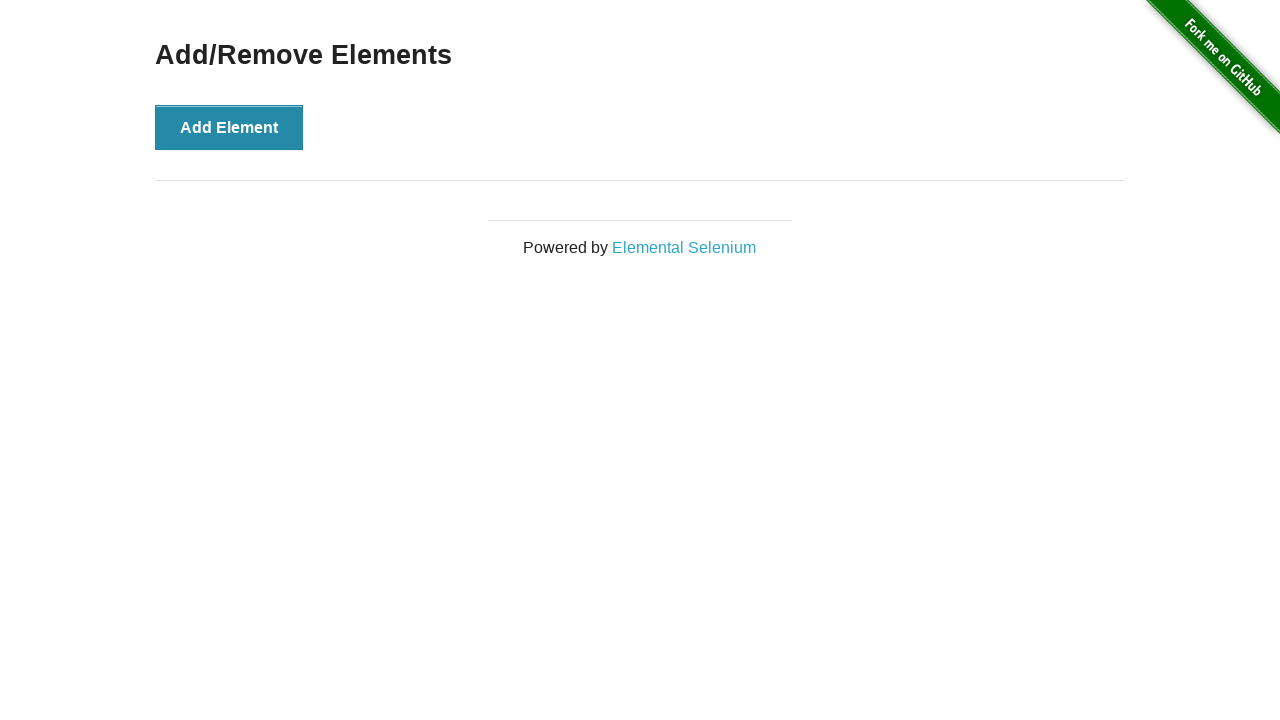

Verified that the Delete button is no longer present on the page
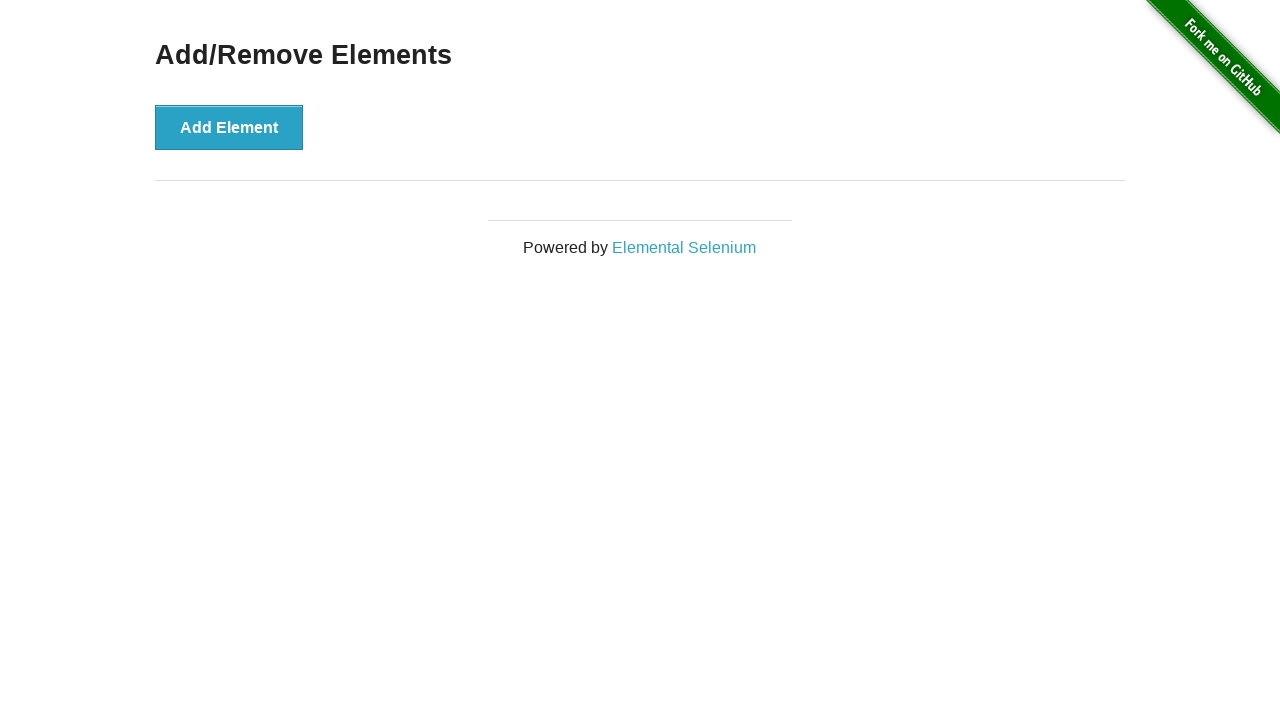

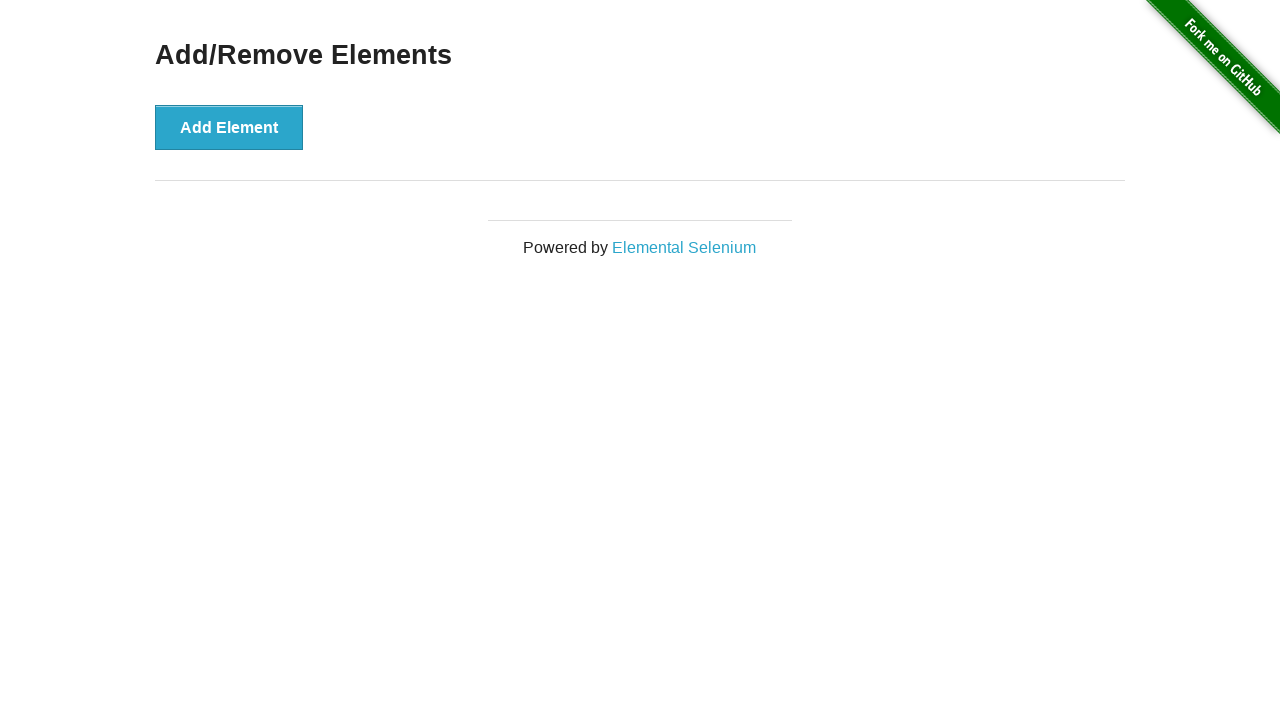